Tests iframe handling by switching into an iframe, interacting with elements inside it, then switching back to main content and clicking a tab

Starting URL: https://www.globalsqa.com/demo-site/frames-and-windows/#iFrame

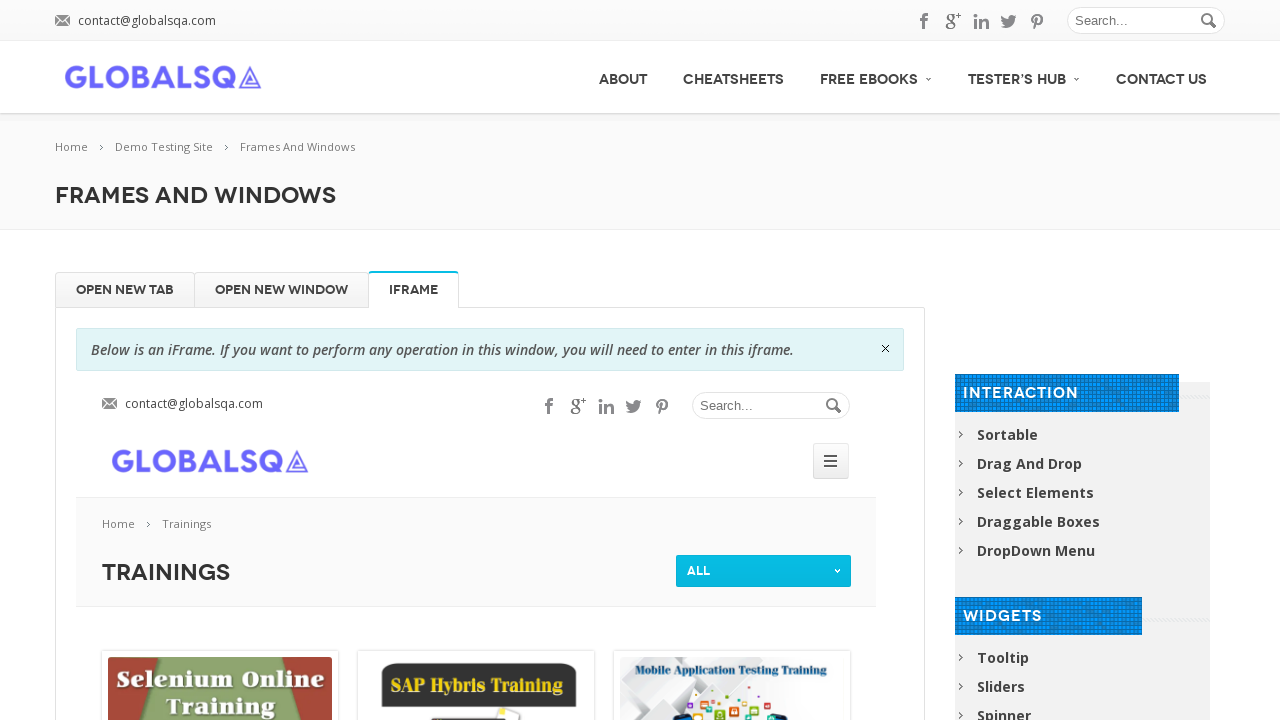

Counted 6 iframes on the page
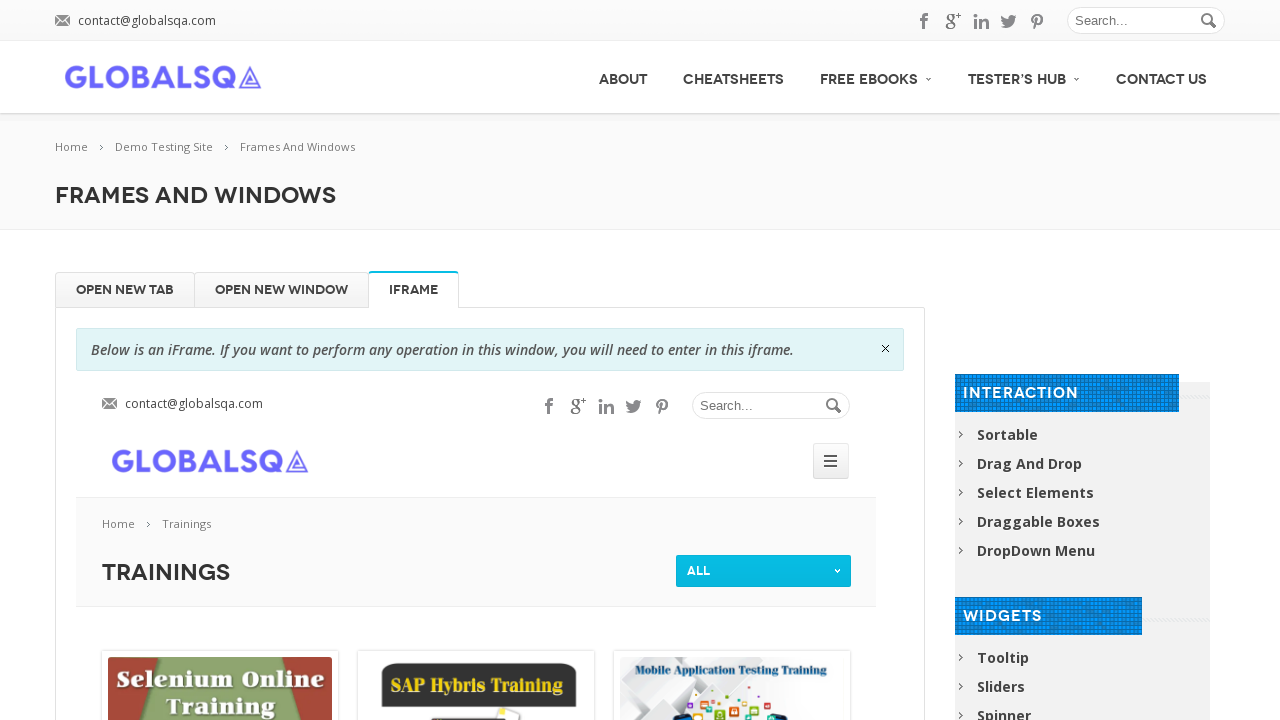

Switched to iframe with name 'globalSqa'
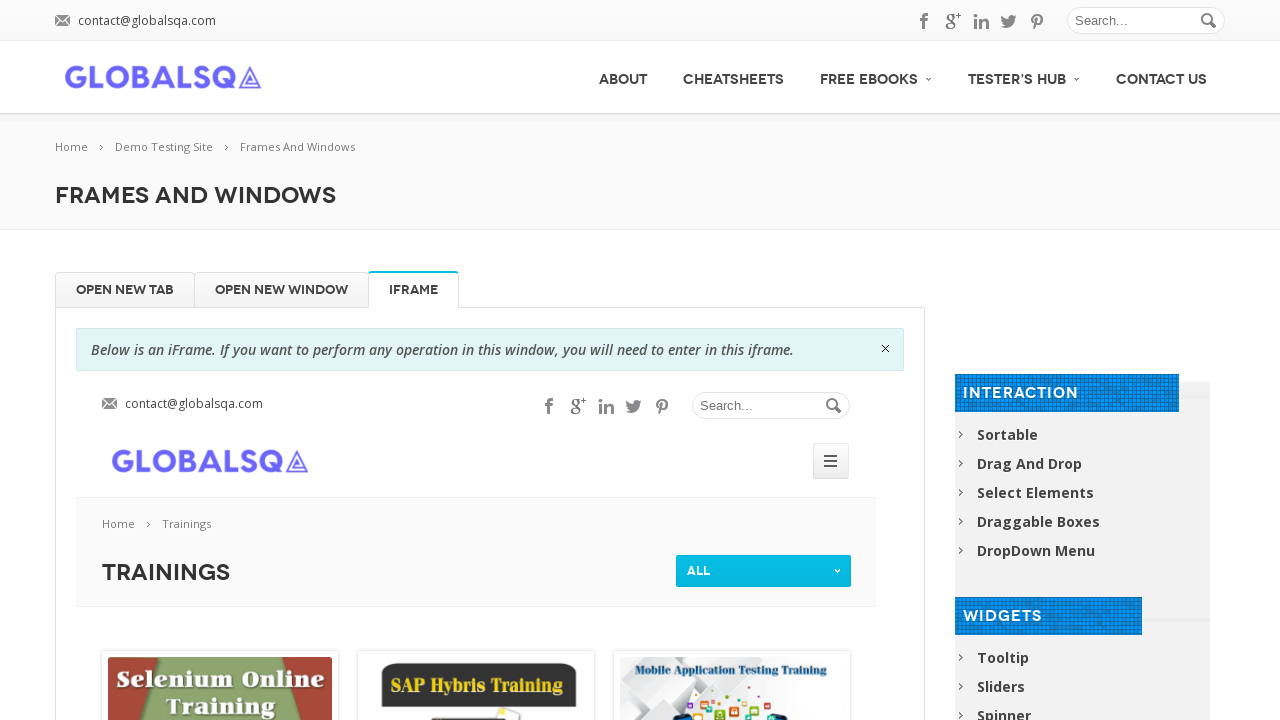

Located header element in iframe
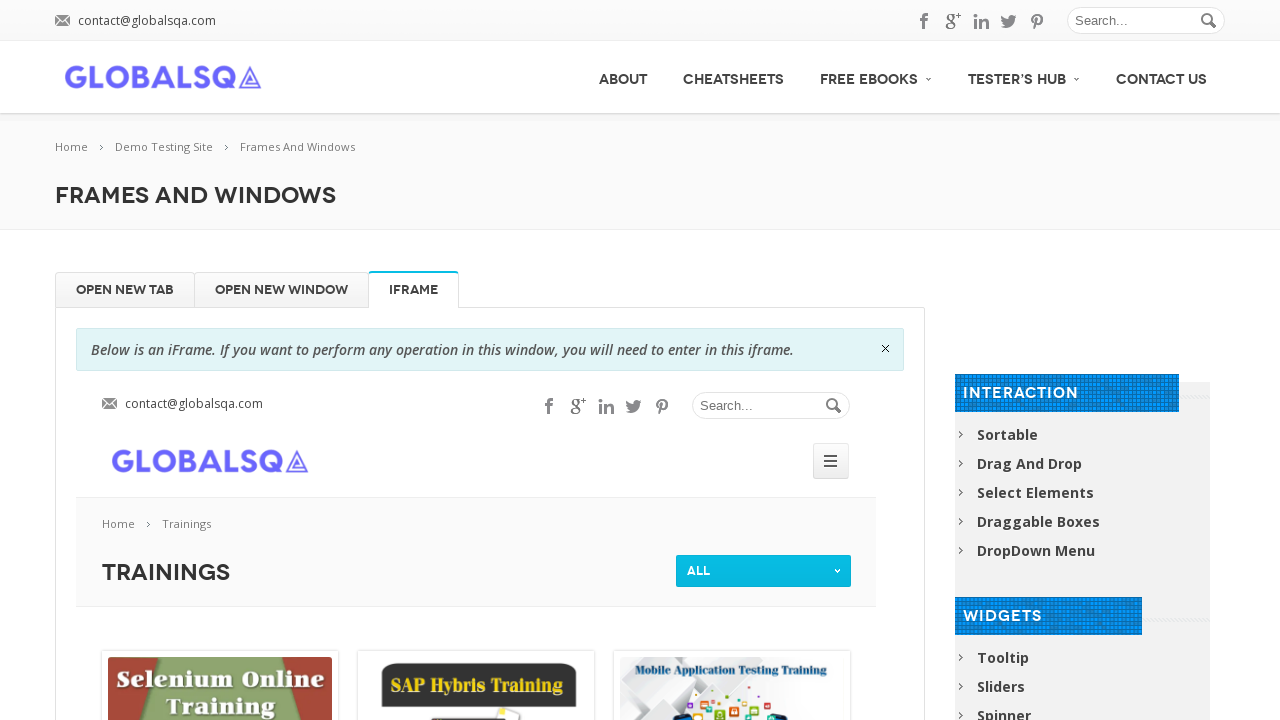

Retrieved header text: 'Trainings'
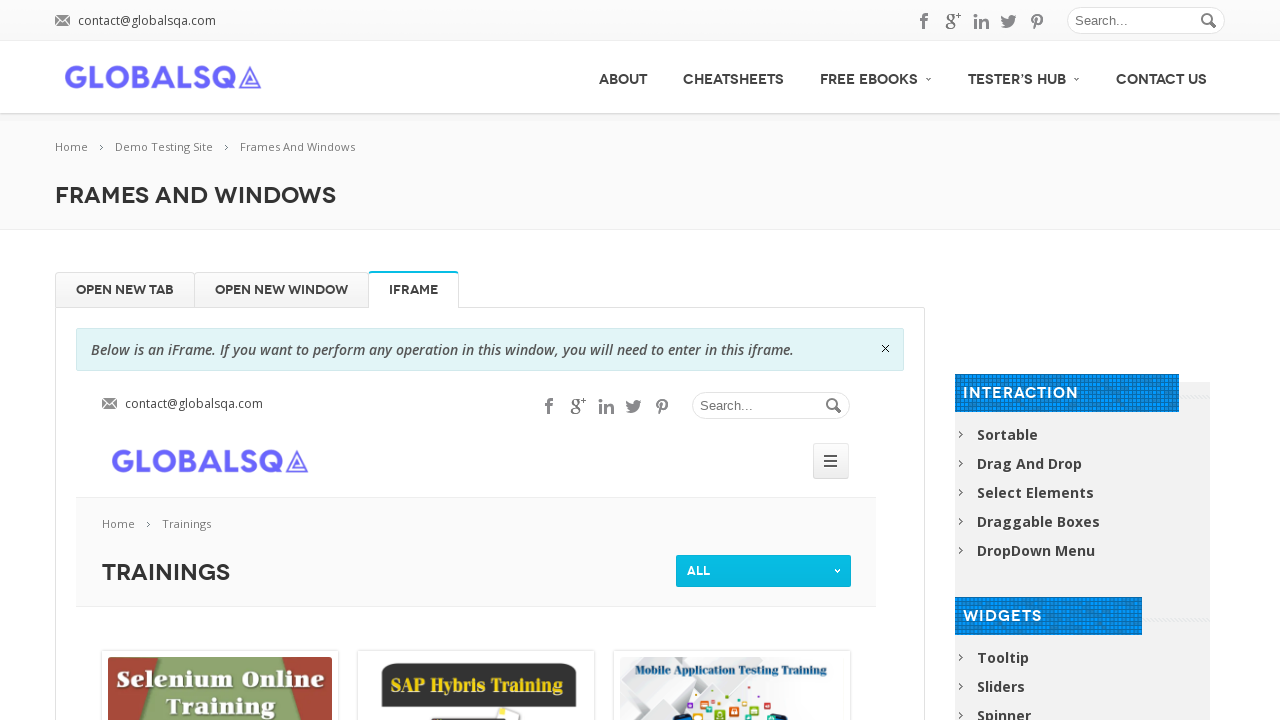

Clicked 'OPEN NEW TAB' button in main content at (125, 290) on xpath=//*[@id='Open New Tab']
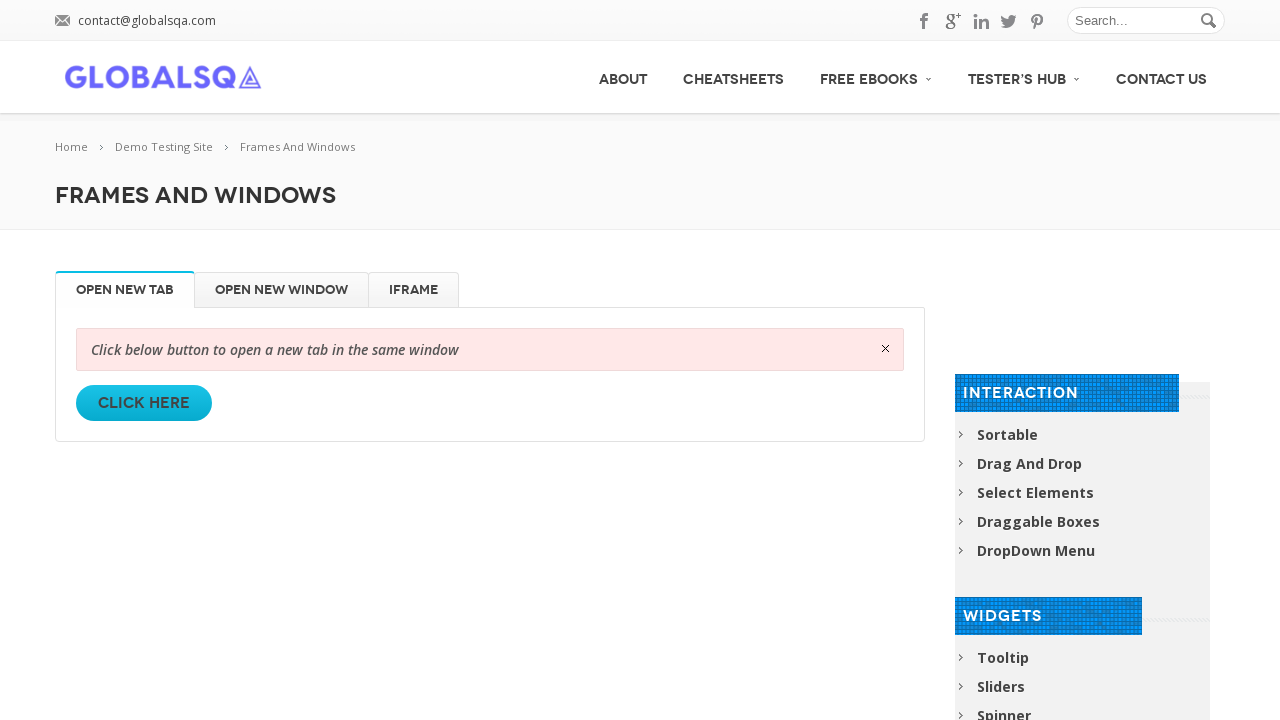

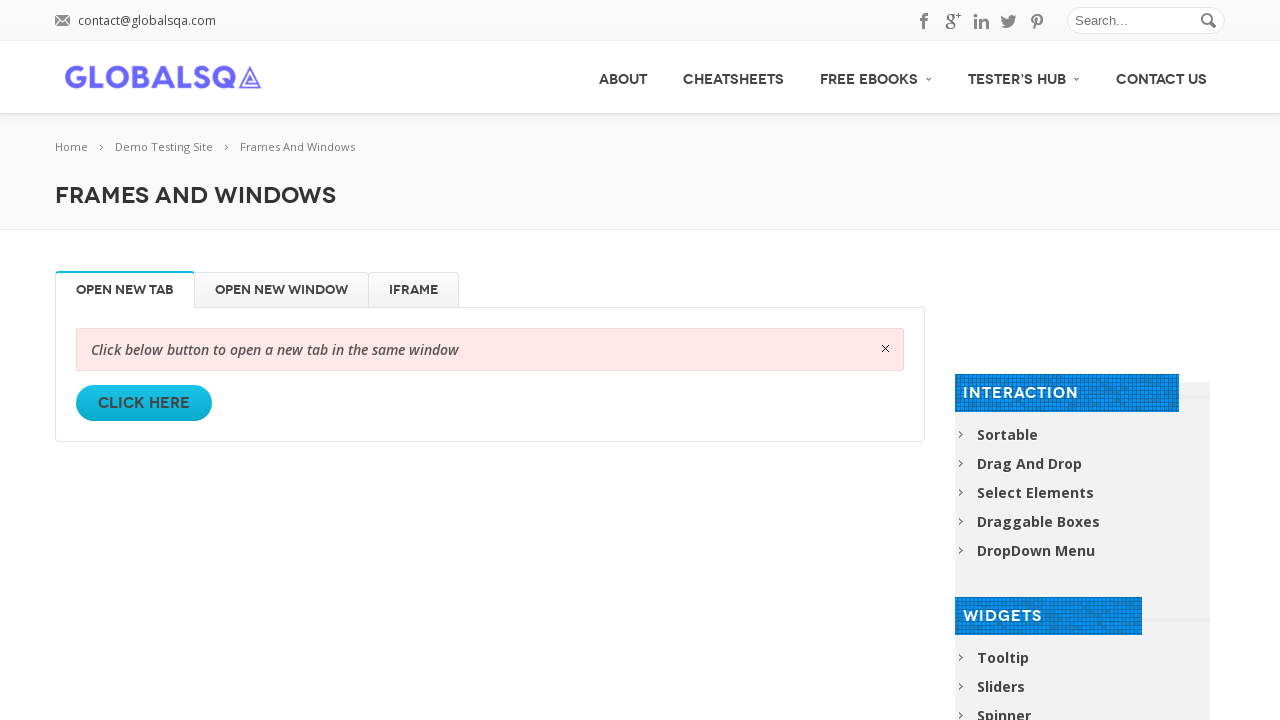